Tests OpenCart registration form by filling in user details including first name, last name, email, telephone, password and confirm password fields

Starting URL: https://naveenautomationlabs.com/opencart/index.php?route=account/register

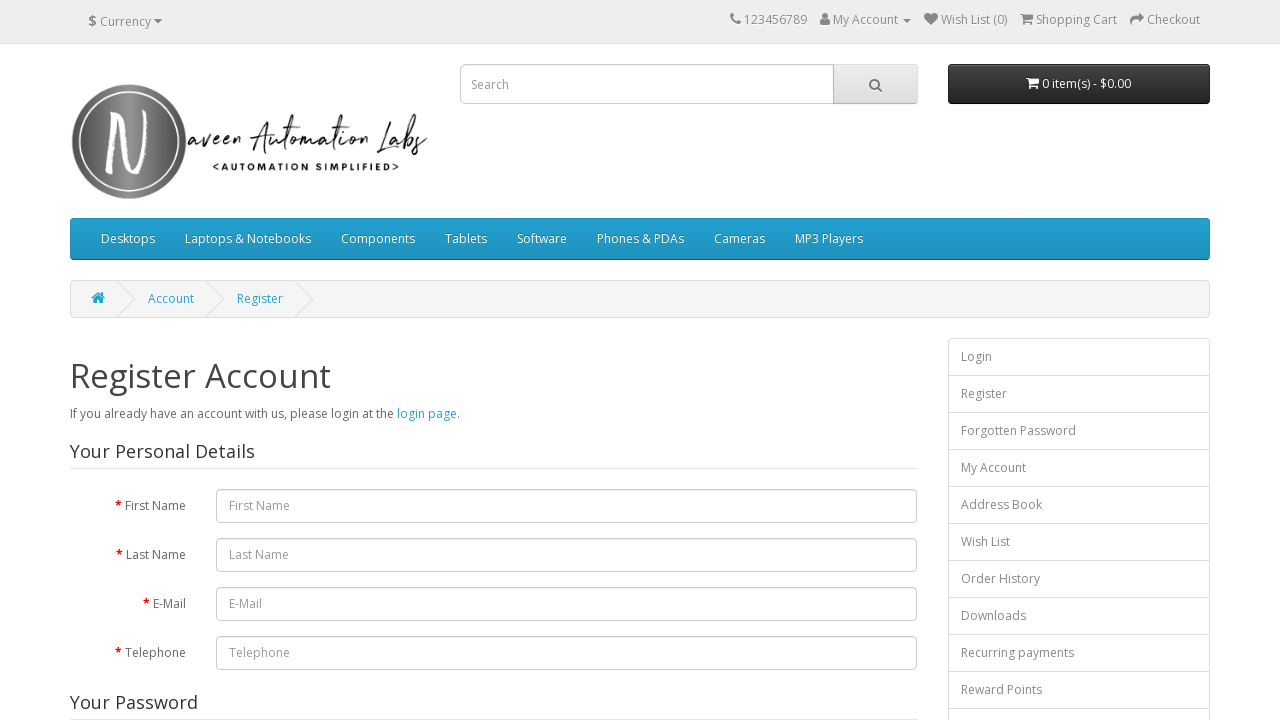

Filled first name field with 'John' on #input-firstname
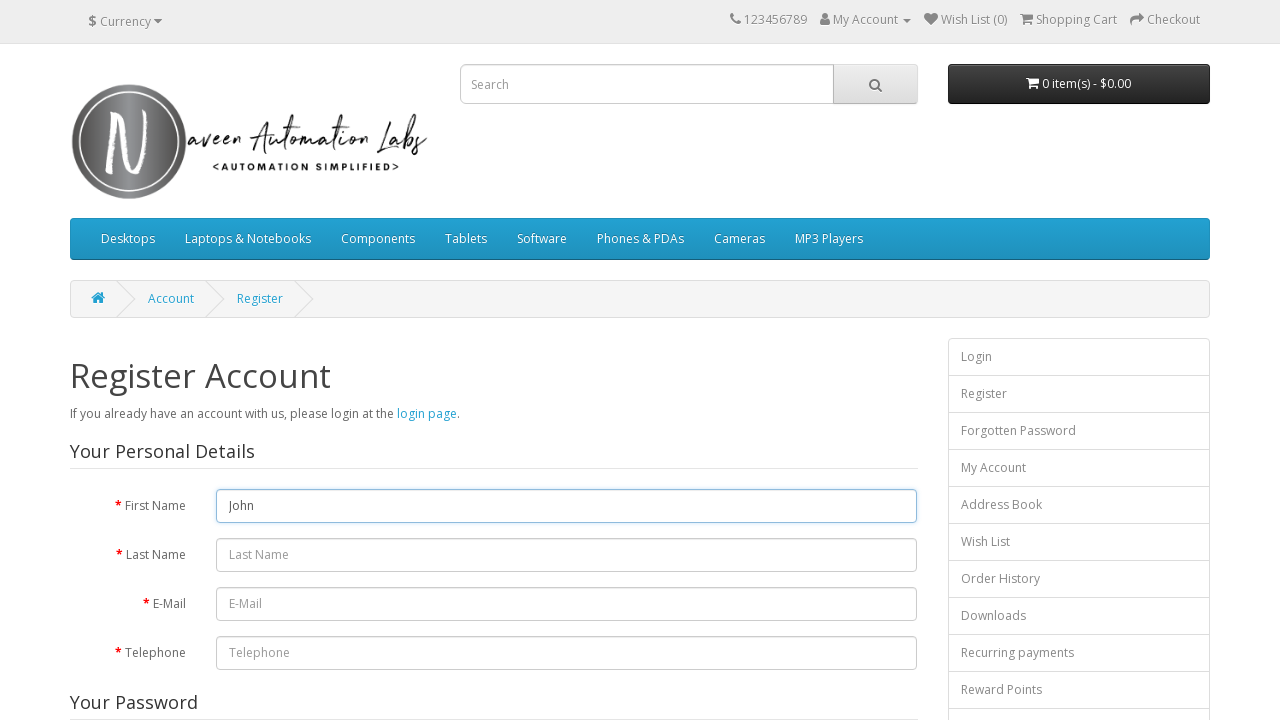

Filled last name field with 'Smith' on #input-lastname
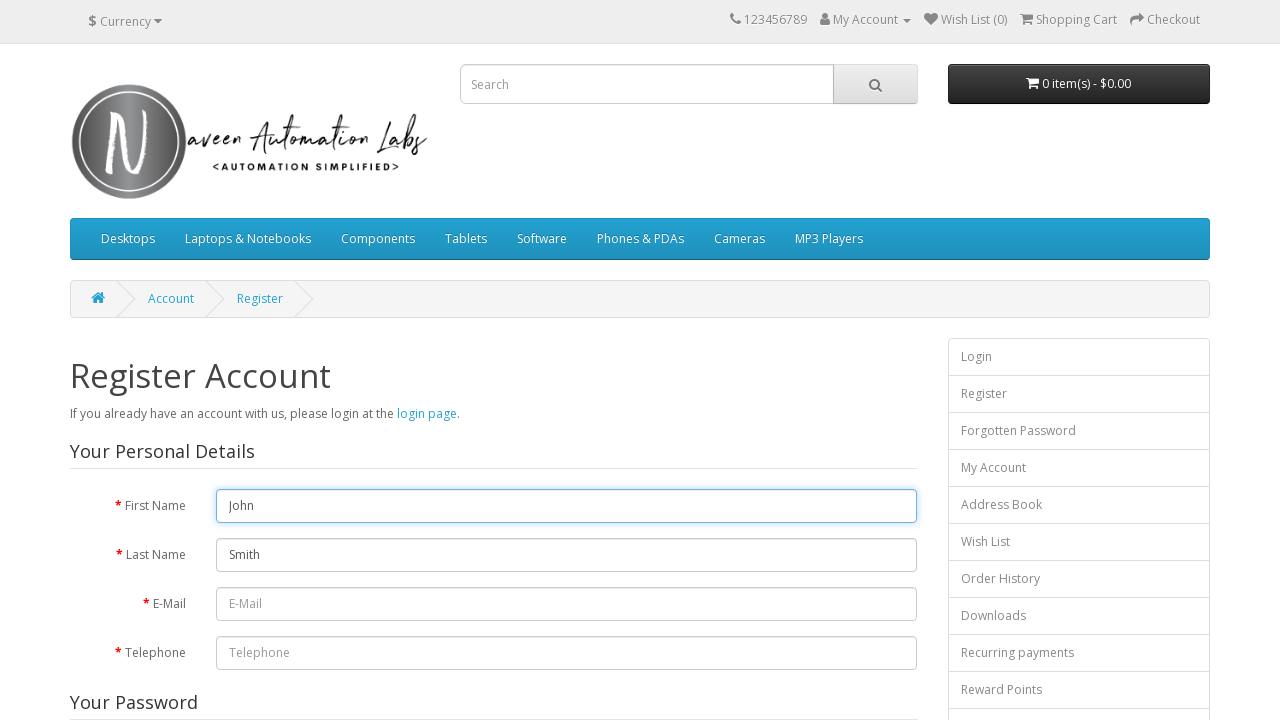

Filled email field with 'johnsmith2024@example.com' on #input-email
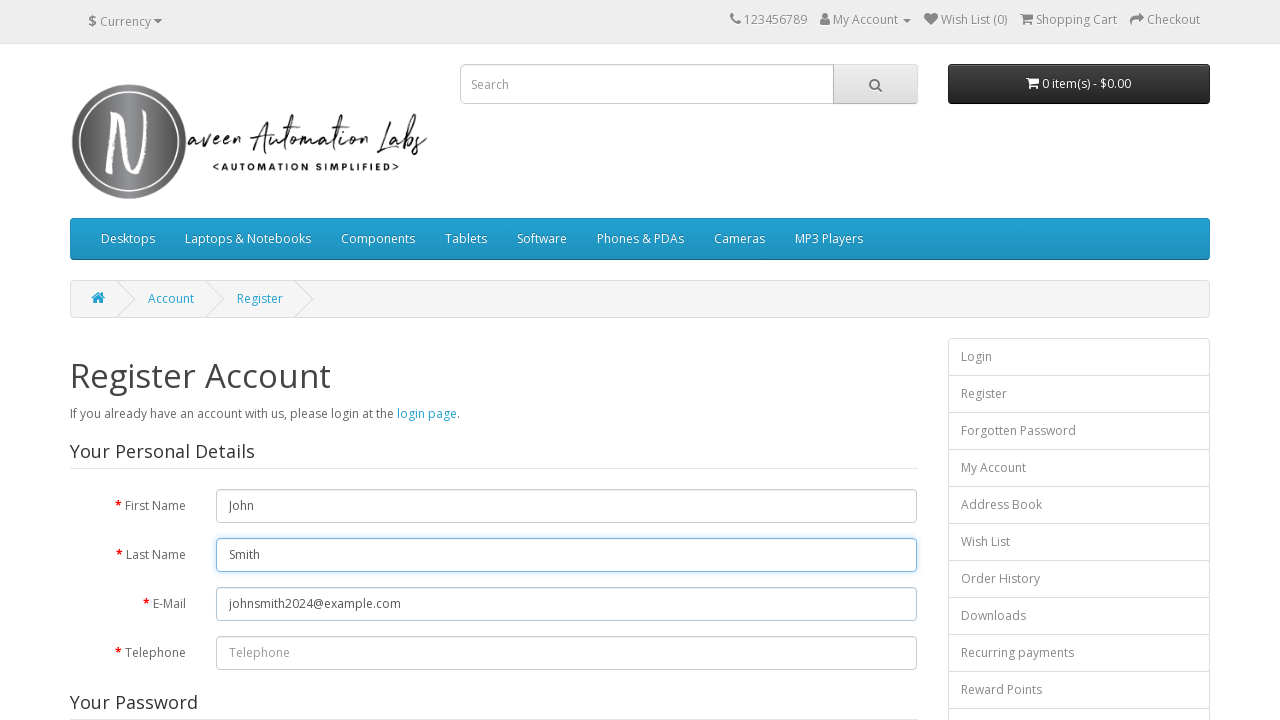

Filled telephone field with '5551234567' on #input-telephone
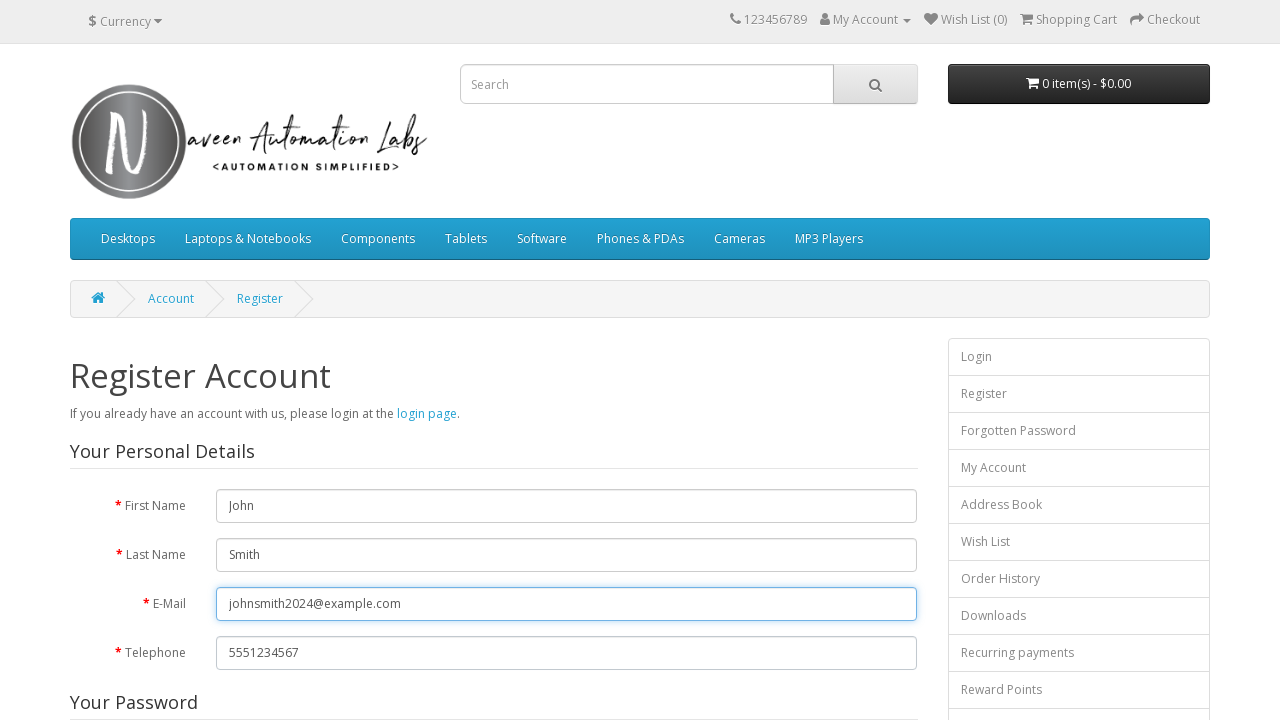

Filled password field with 'SecurePass123!' on #input-password
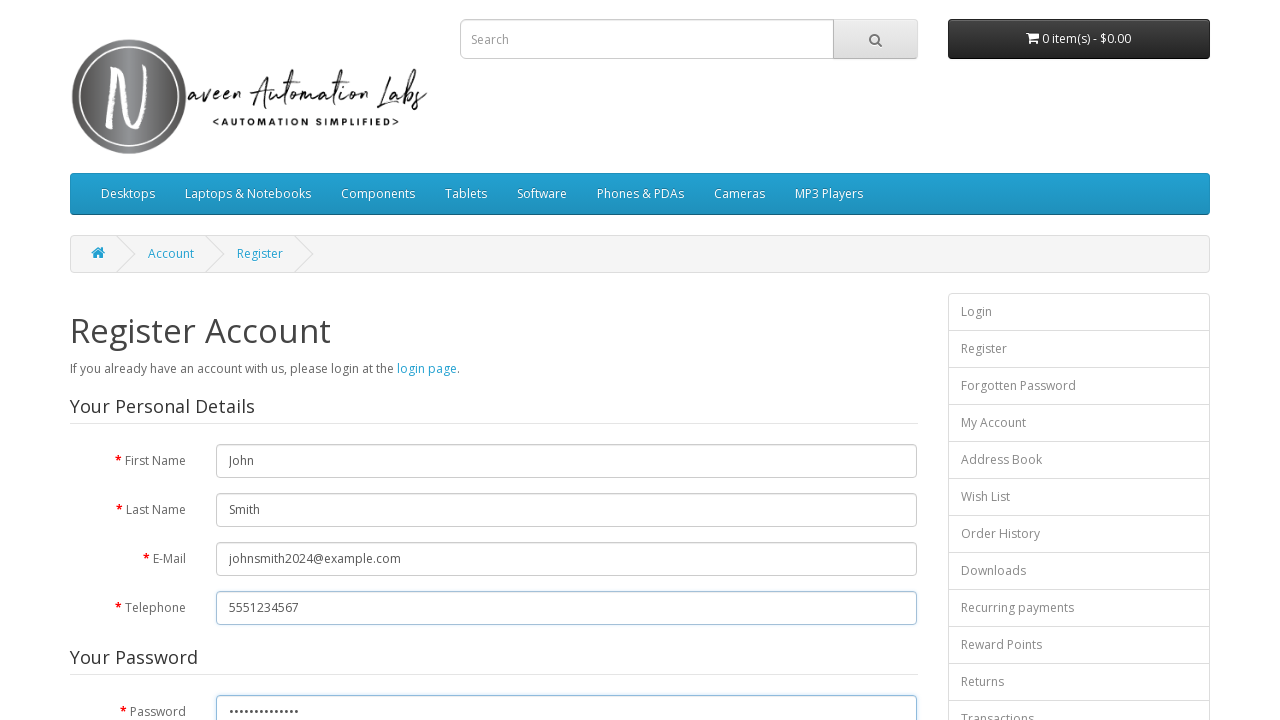

Filled confirm password field with 'SecurePass123!' on #input-confirm
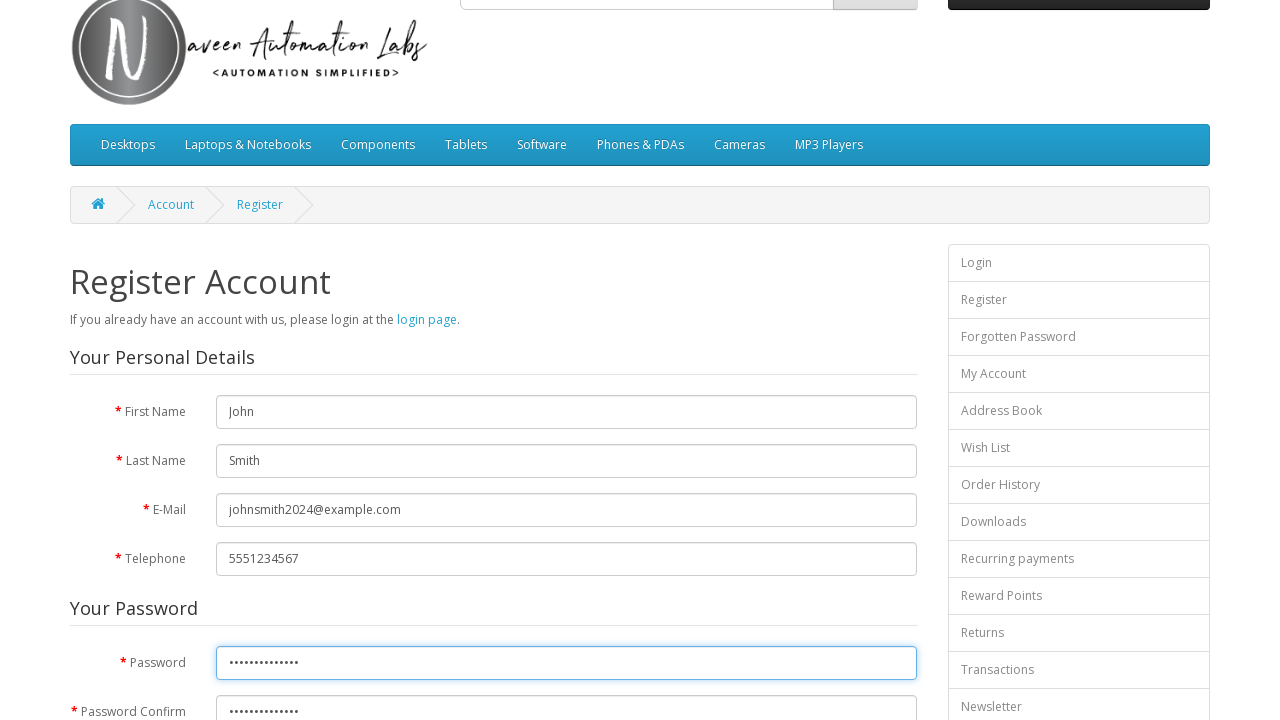

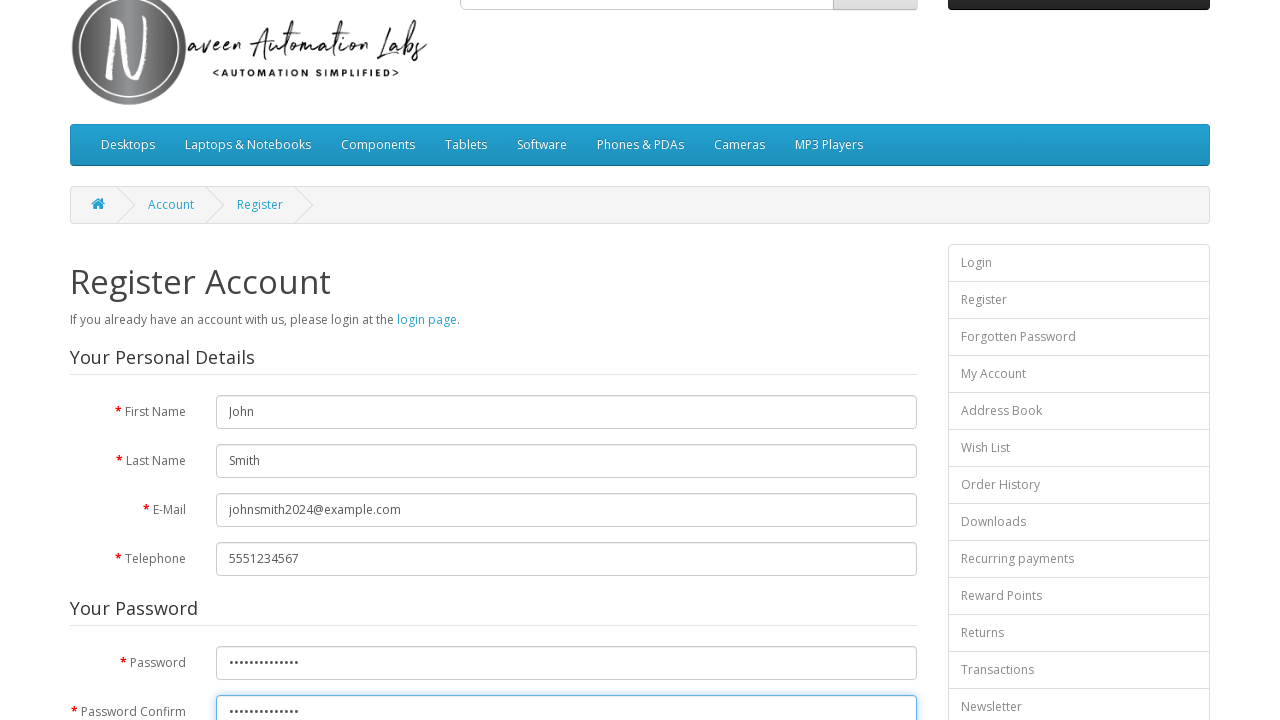